Tests calculator invalid input handling by entering "invalid" as first number and verifying the result shows invalid input message

Starting URL: http://calculatorhtml.onrender.com/

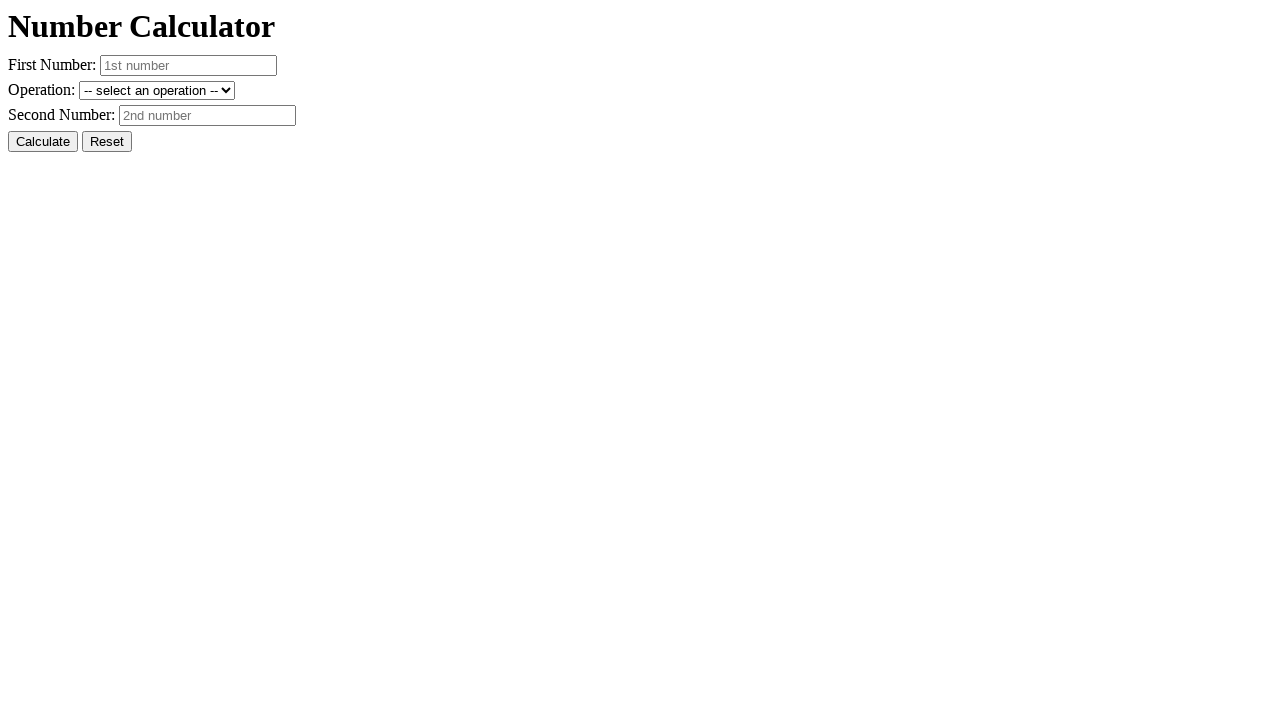

Clicked Reset button to clear previous values at (107, 142) on #resetButton
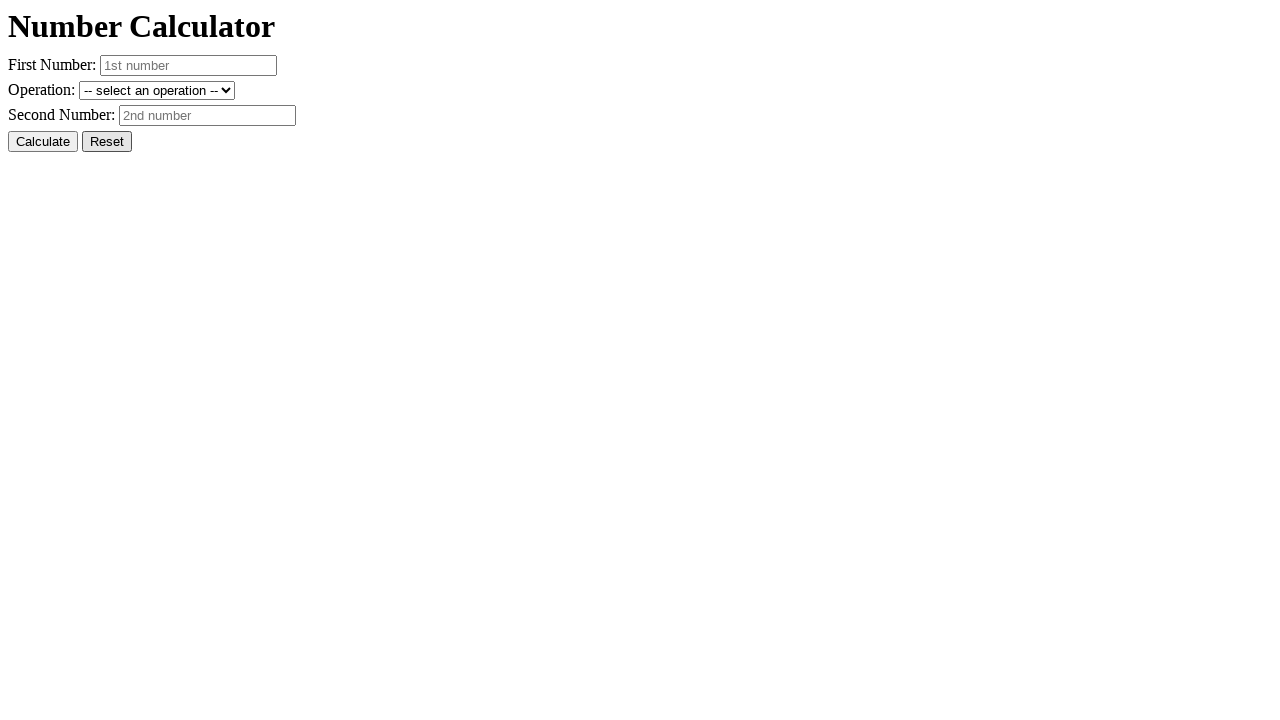

Entered 'invalid' as first number on #number1
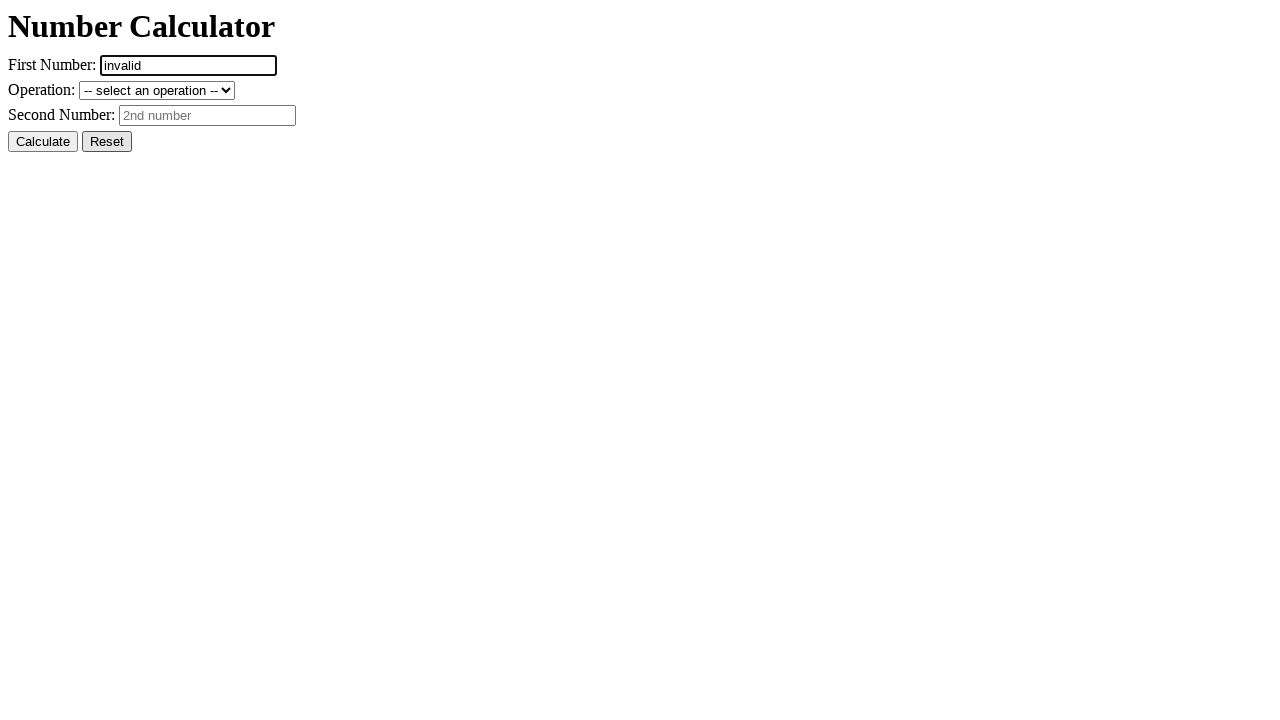

Entered '10' as second number on #number2
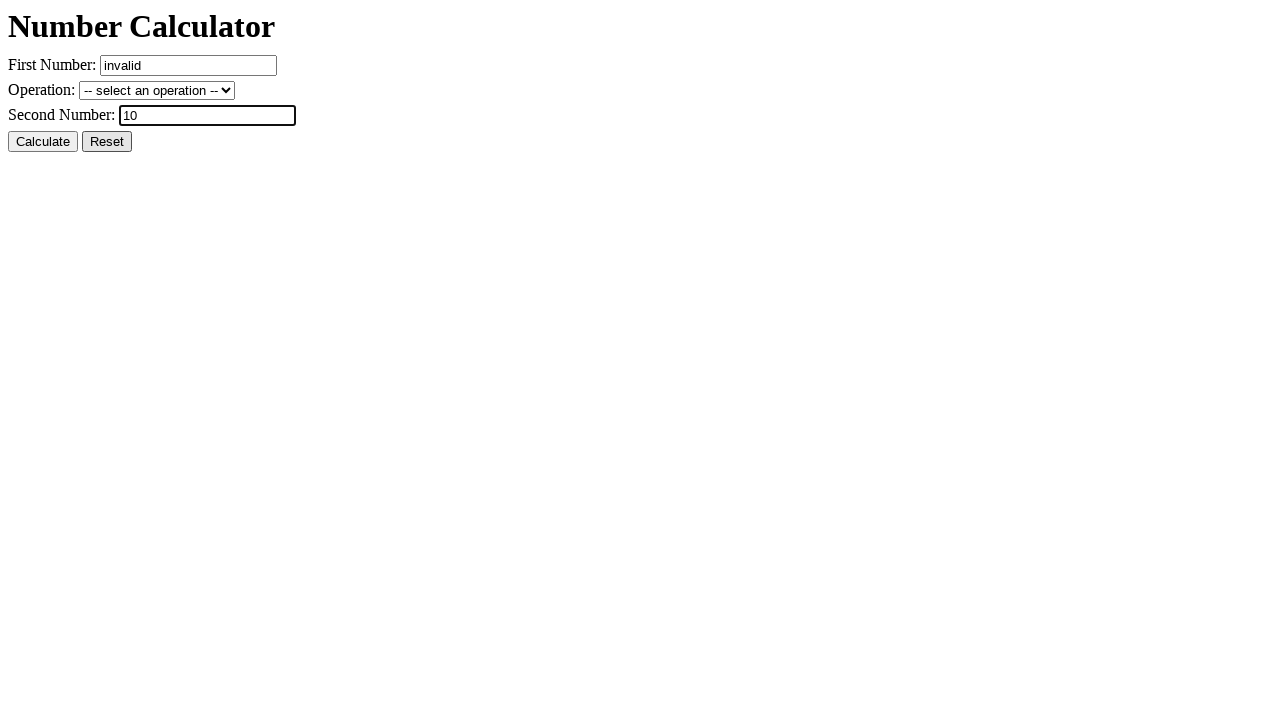

Selected '+ (sum)' operation from dropdown on #operation
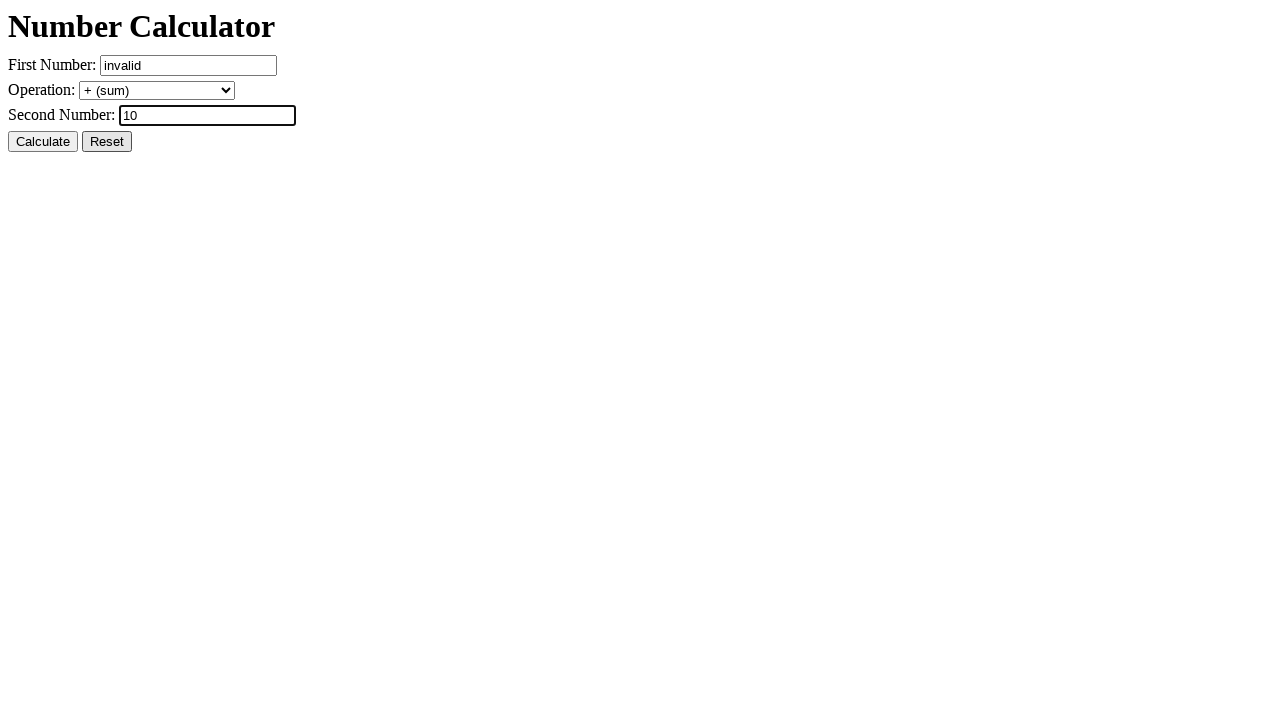

Clicked Calculate button at (43, 142) on #calcButton
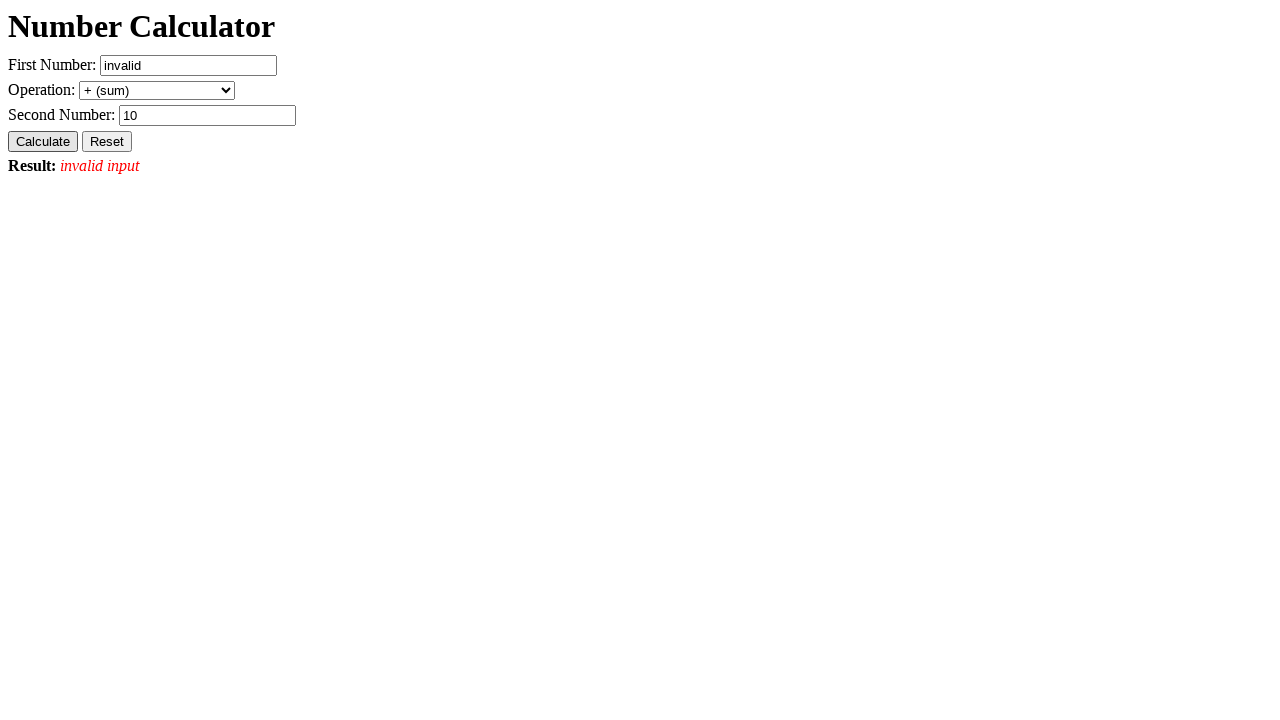

Result element loaded and verified invalid input message is displayed
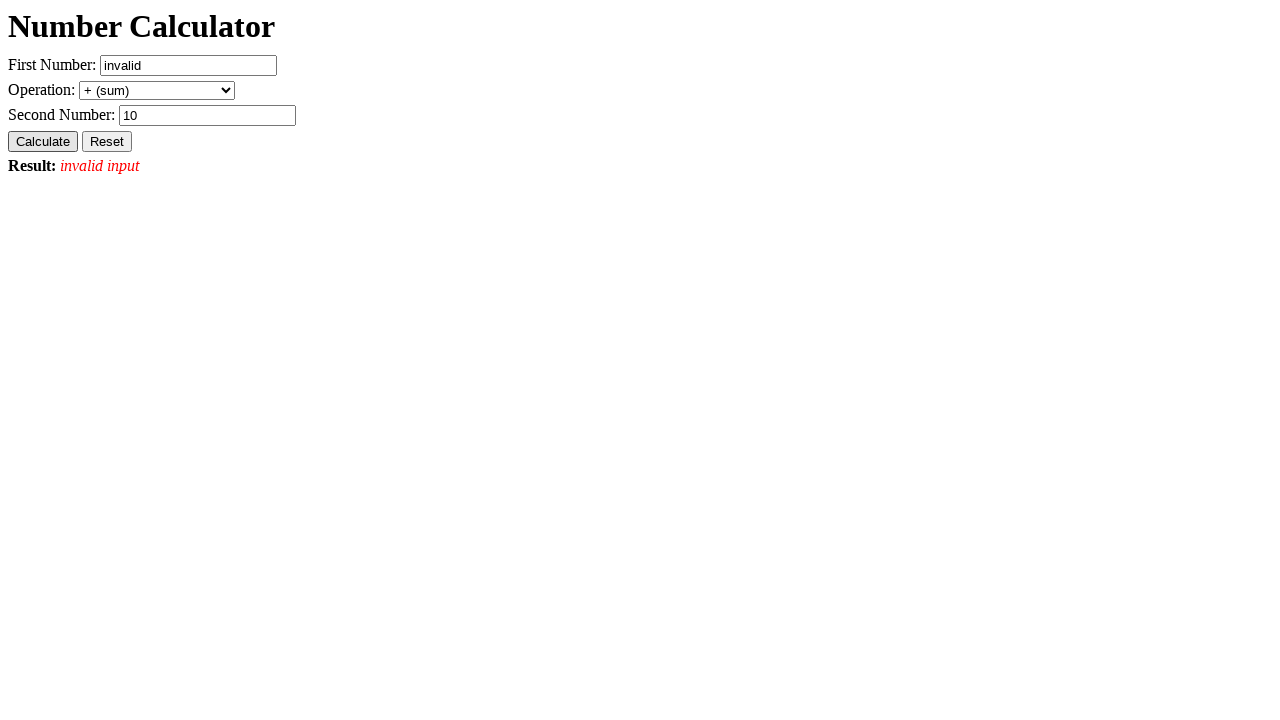

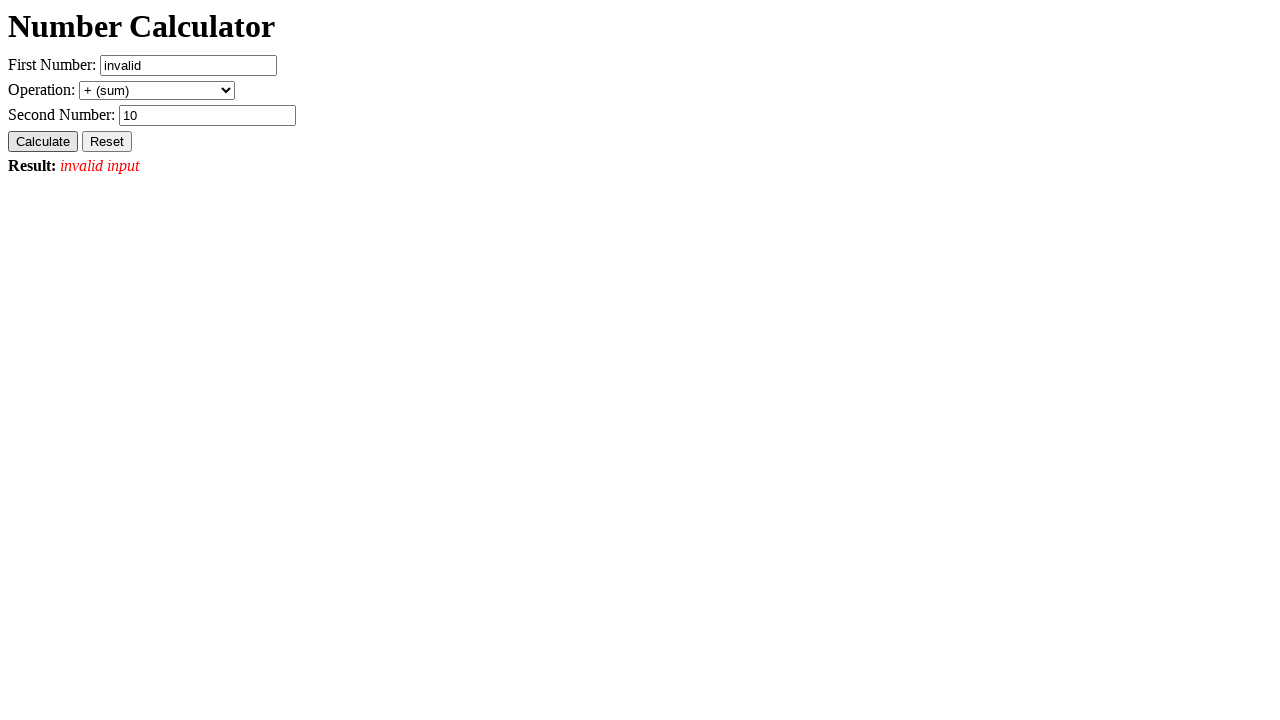